Tests JavaScript alert handling by clicking a button that triggers an alert and accepting the alert dialog

Starting URL: https://demoqa.com/alerts

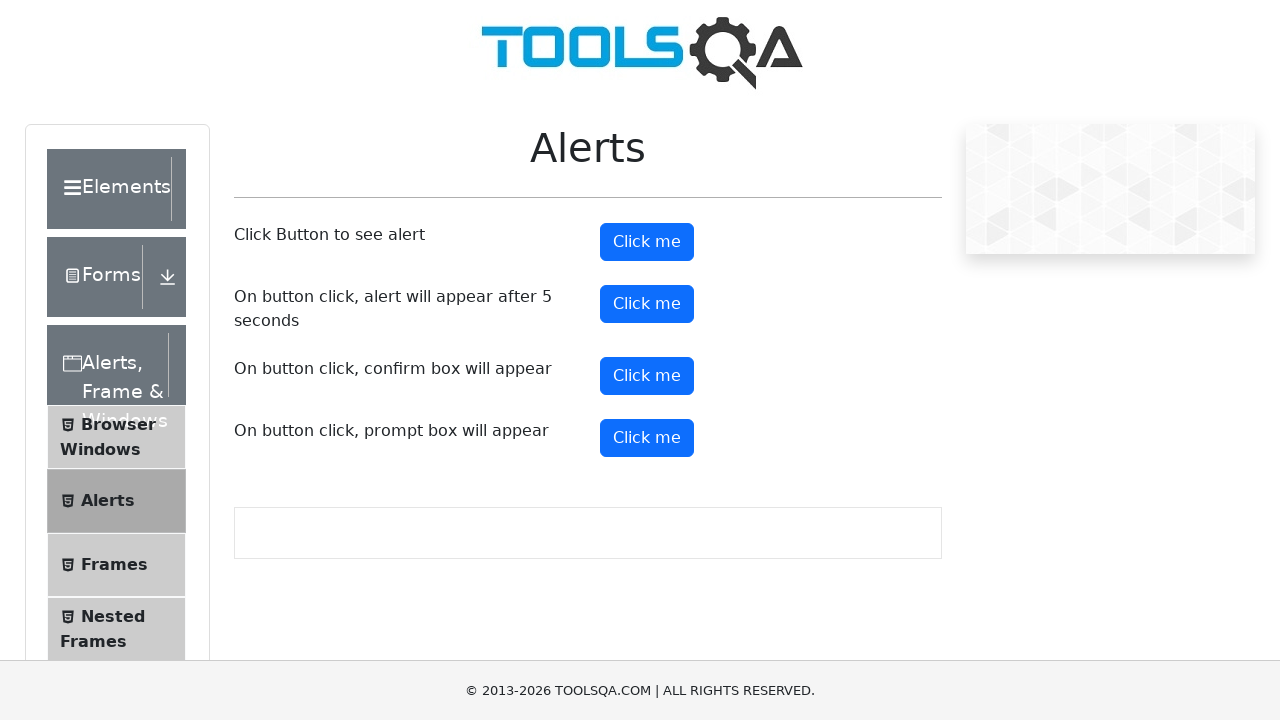

Set up dialog handler to accept alerts
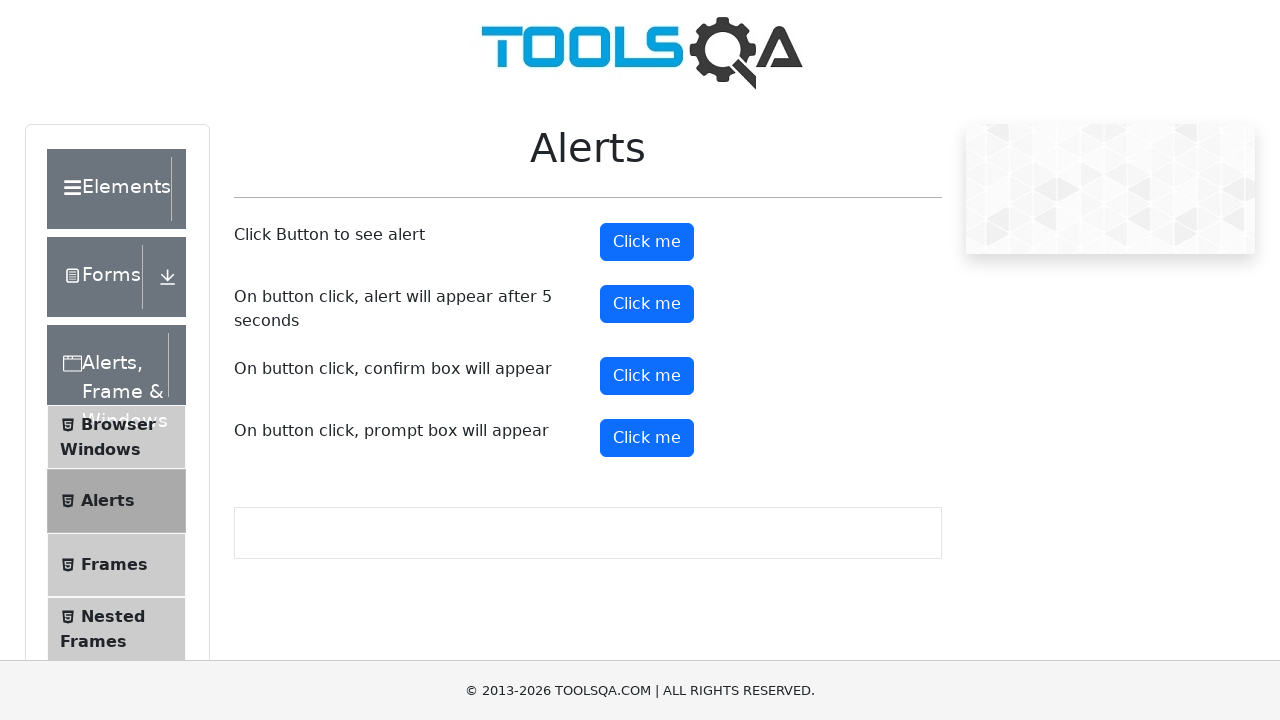

Clicked alert button to trigger JavaScript alert at (647, 242) on button#alertButton
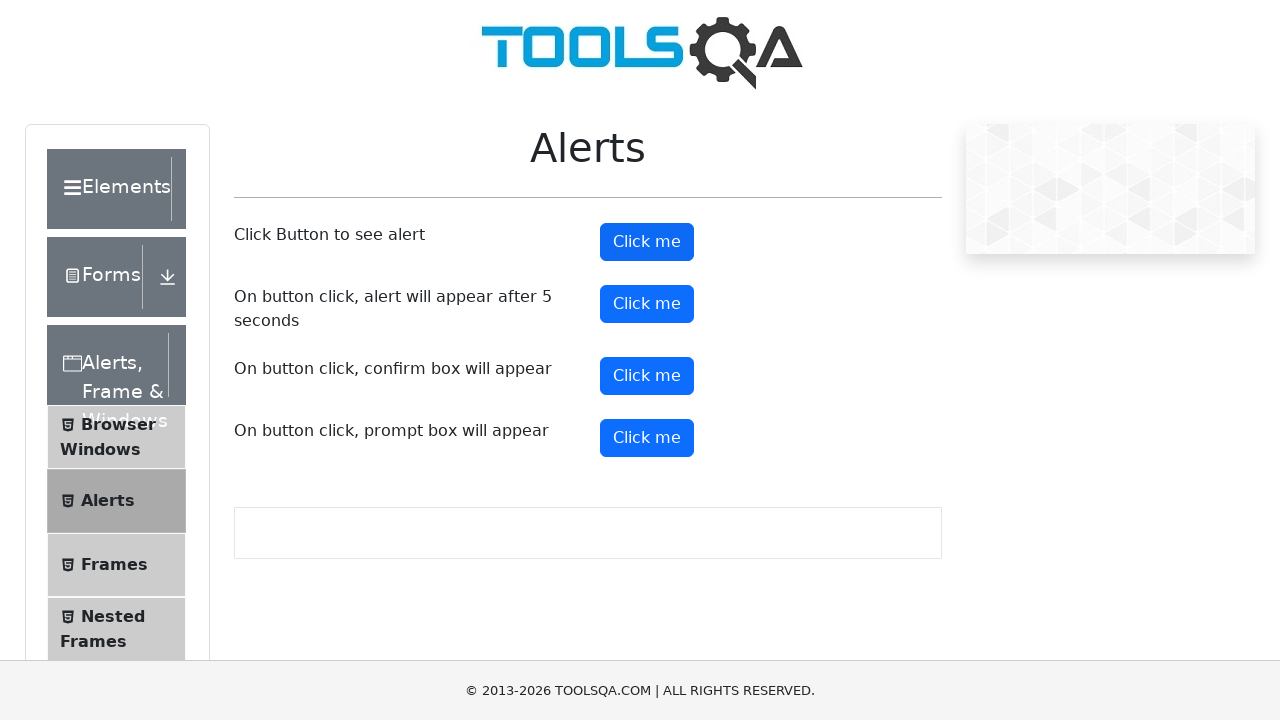

Alert dialog was accepted and processed
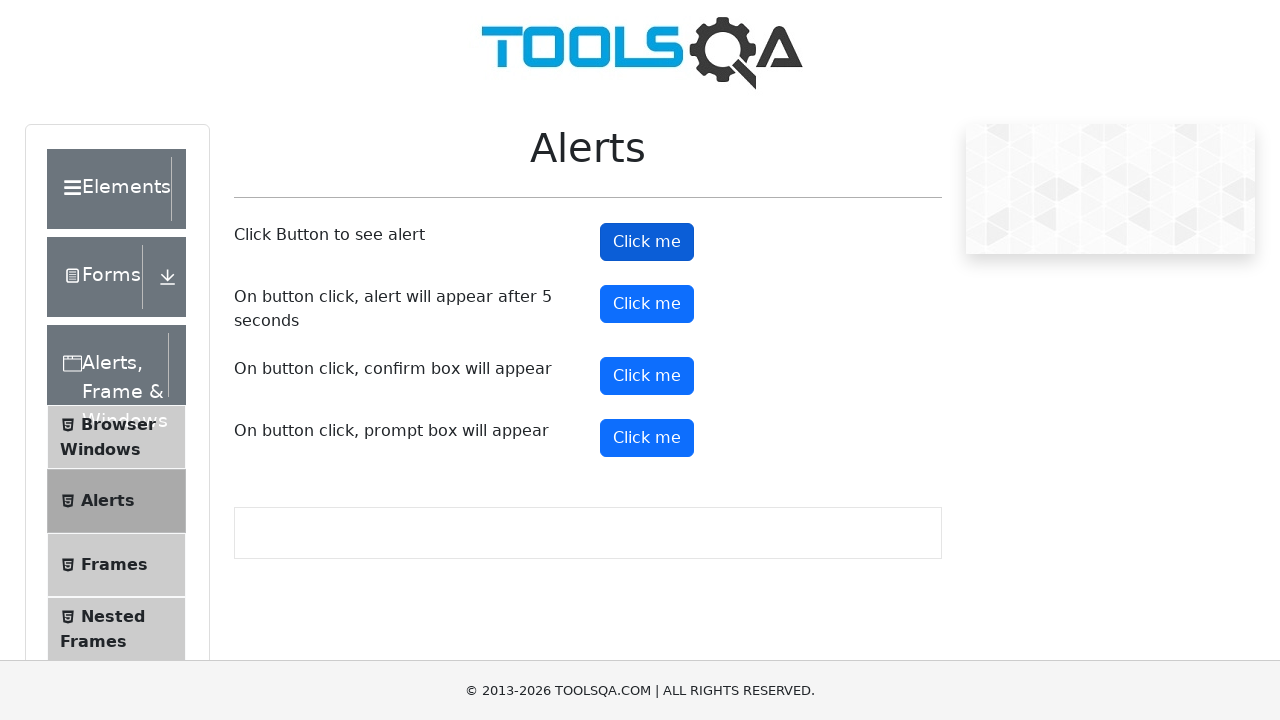

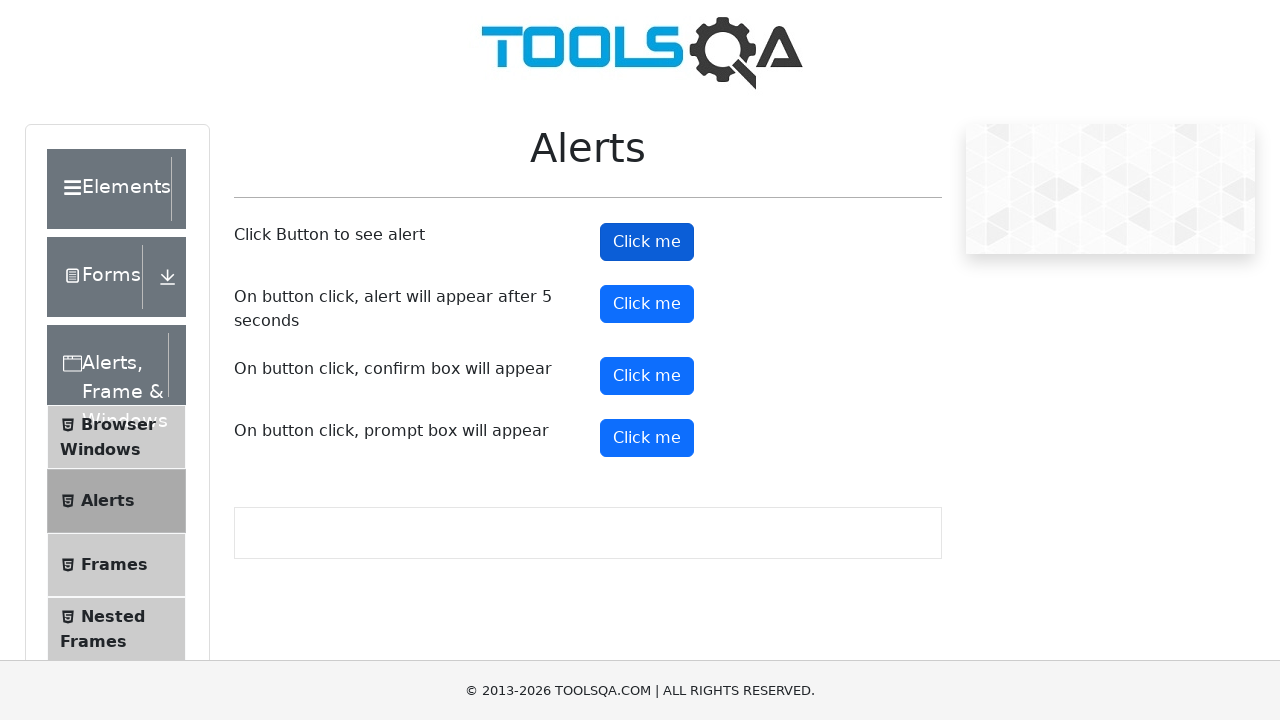